Tests autocomplete functionality by reading characters from a box, typing them into an autocomplete input, counting the resulting entries, and entering the count

Starting URL: https://obstaclecourse.tricentis.com/Obstacles/24499

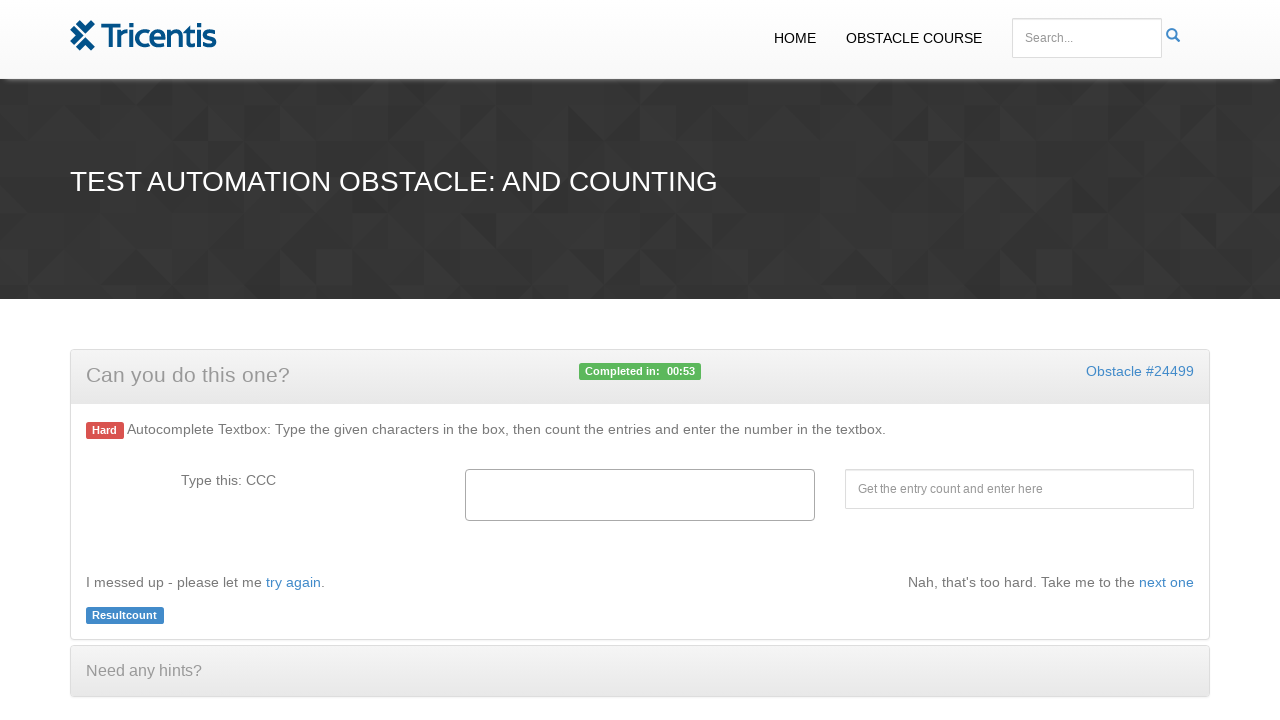

Retrieved characters from instruction box
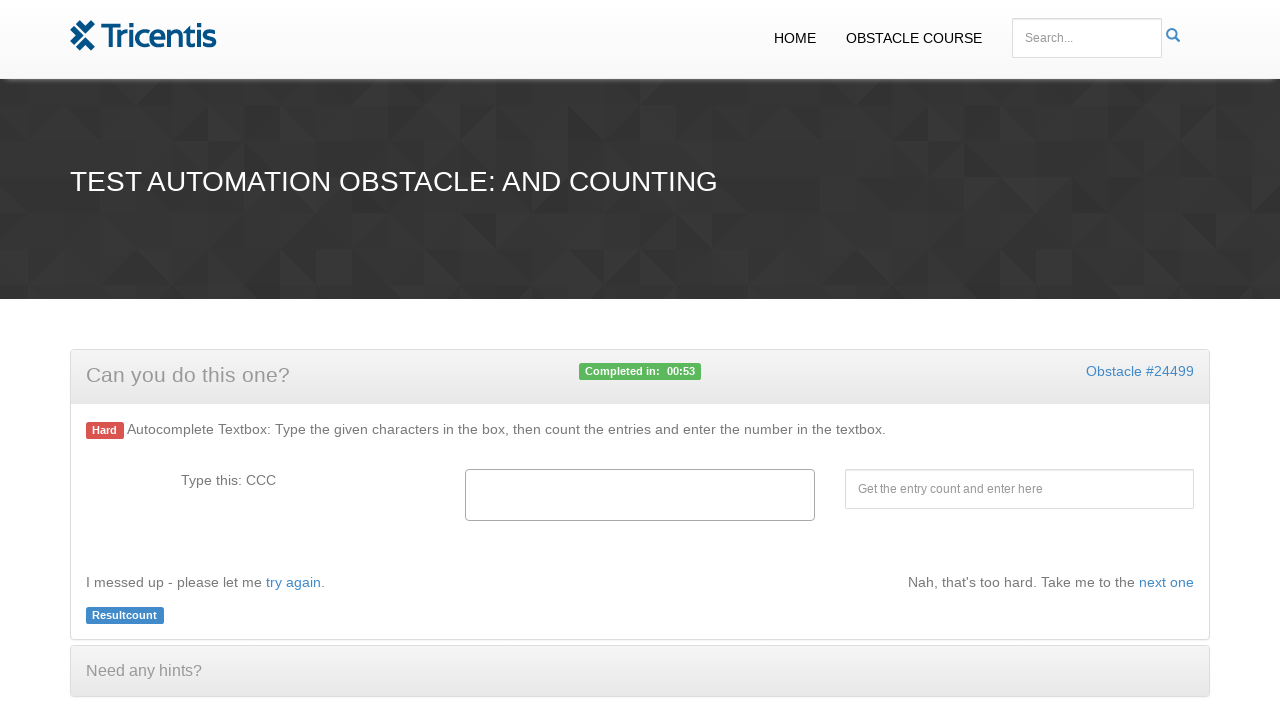

Clicked select2 autocomplete input box to activate it at (640, 495) on .select2
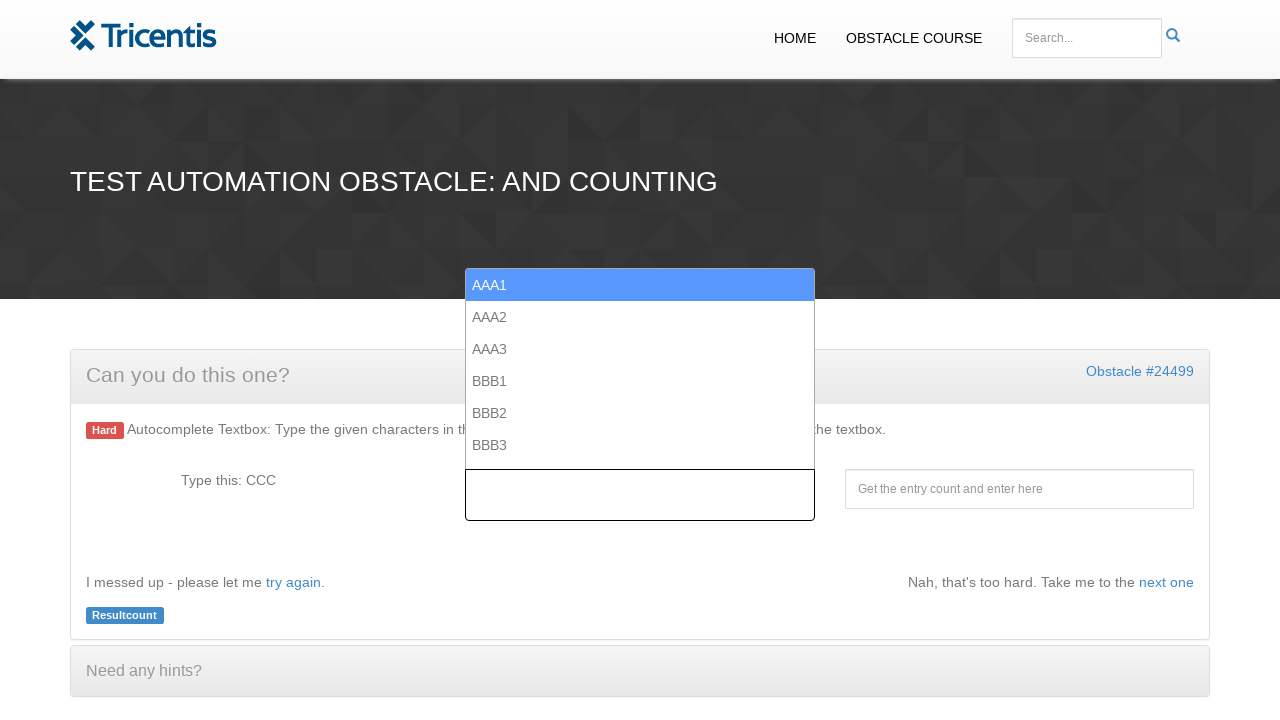

Typed 'CCC' into autocomplete search field on .select2-search__field
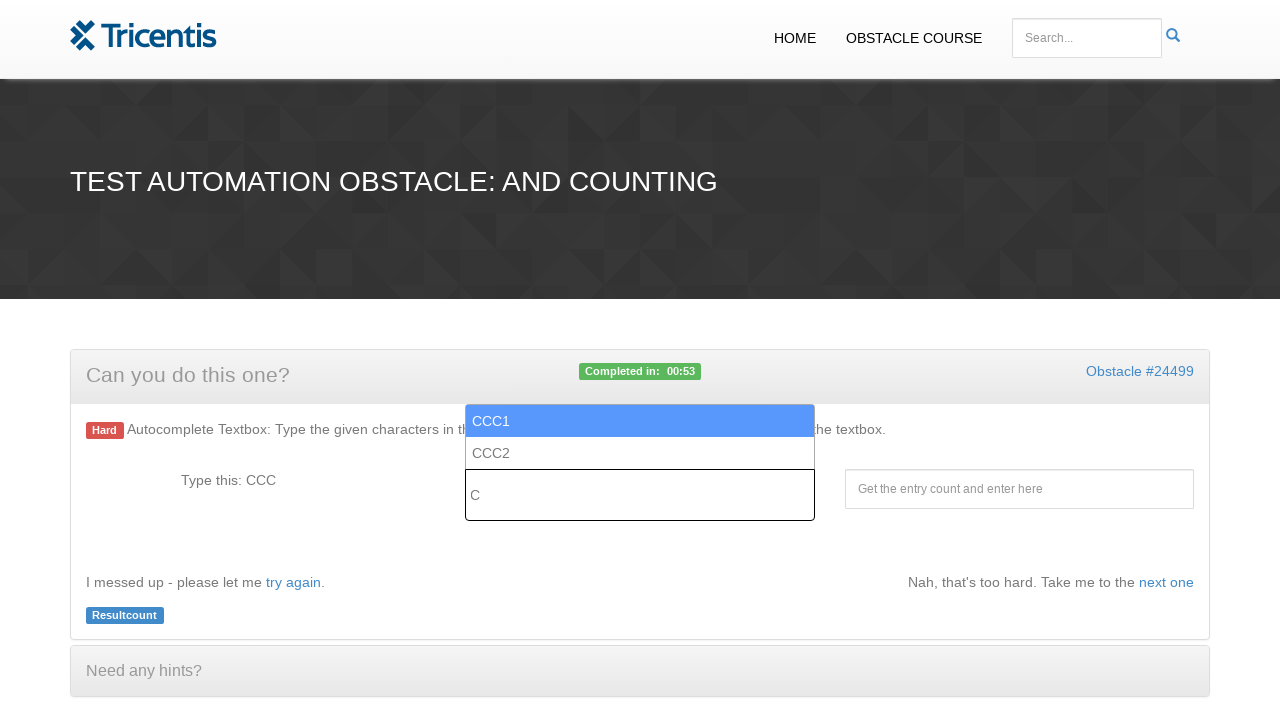

Autocomplete results appeared
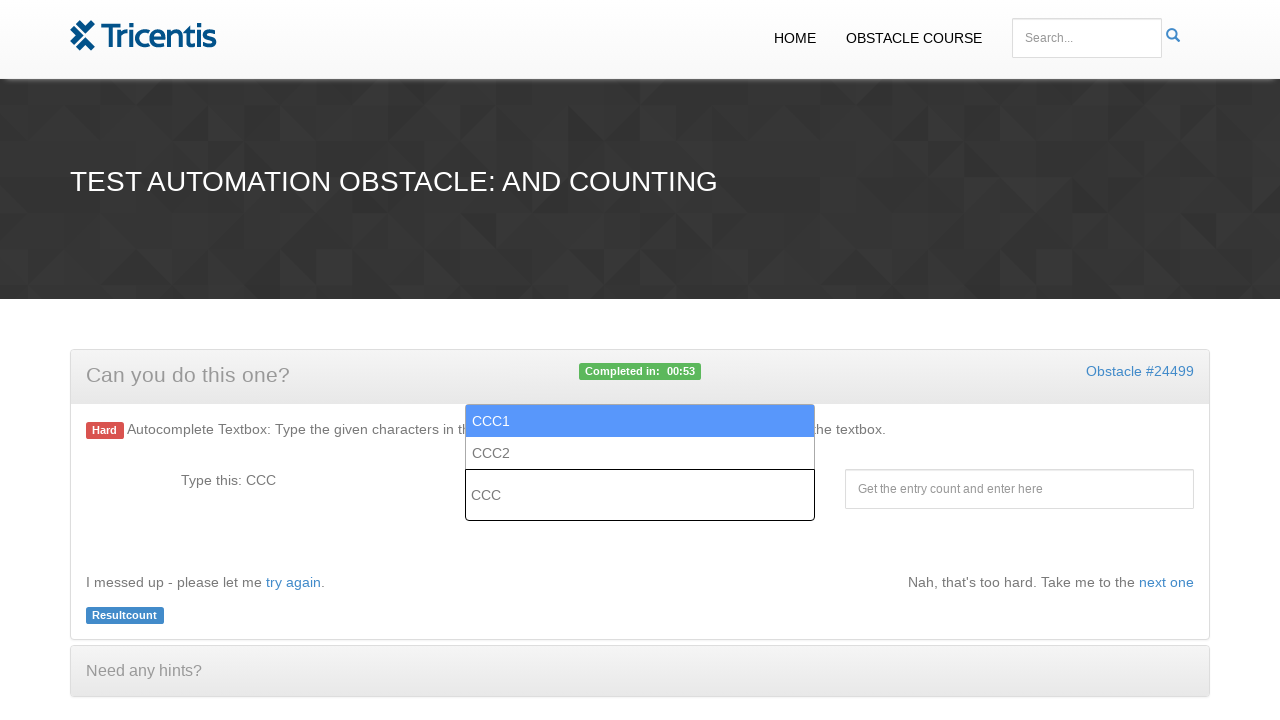

Counted 2 autocomplete results
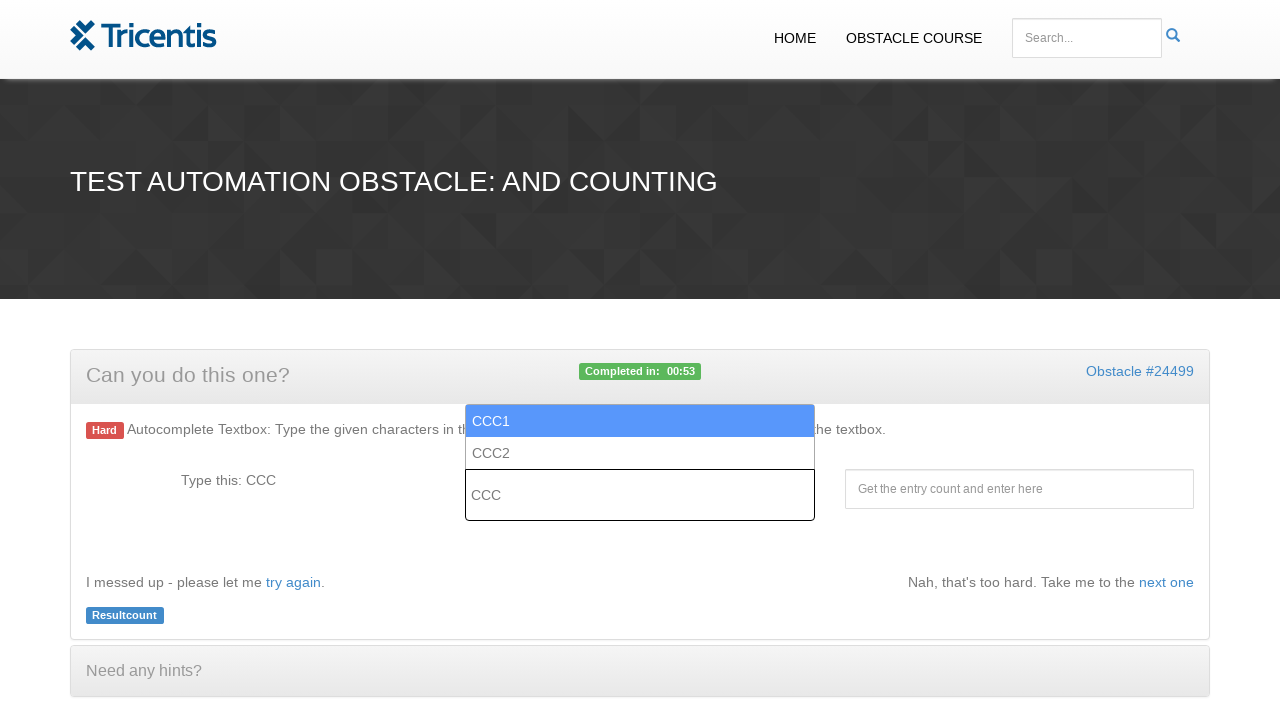

Entered count '2' into entry count field on #entryCount
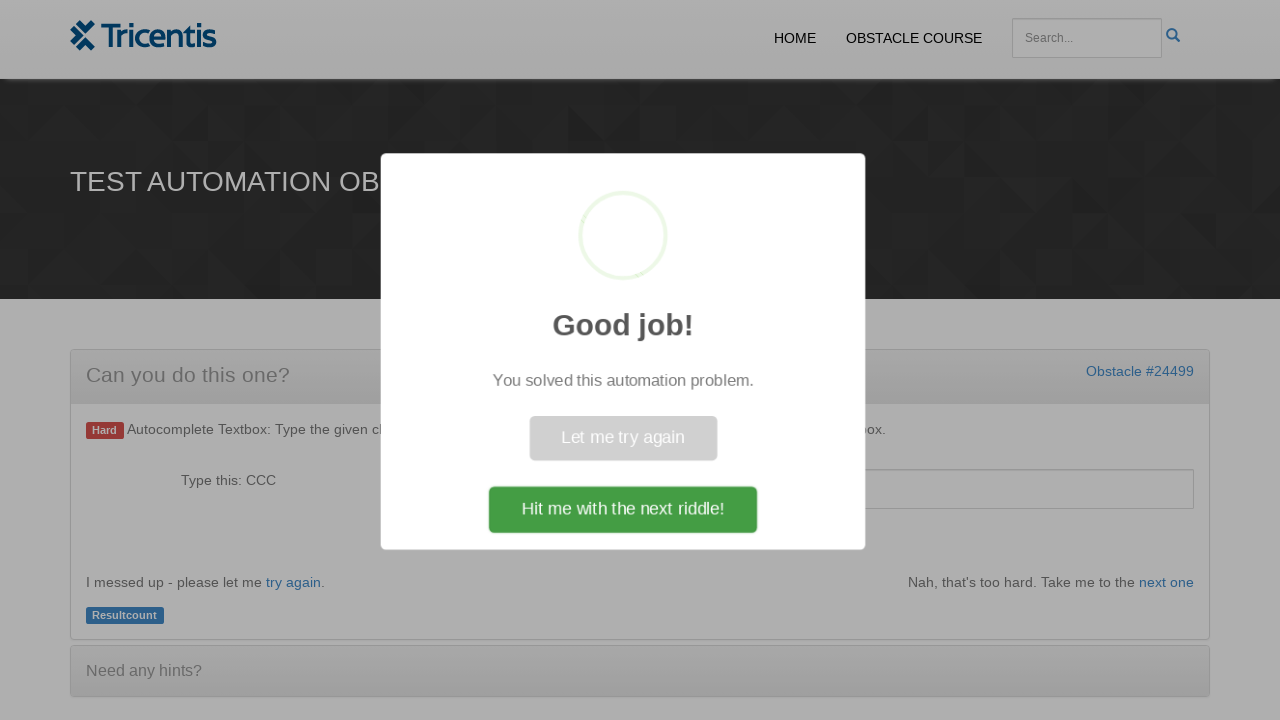

Success popup appeared
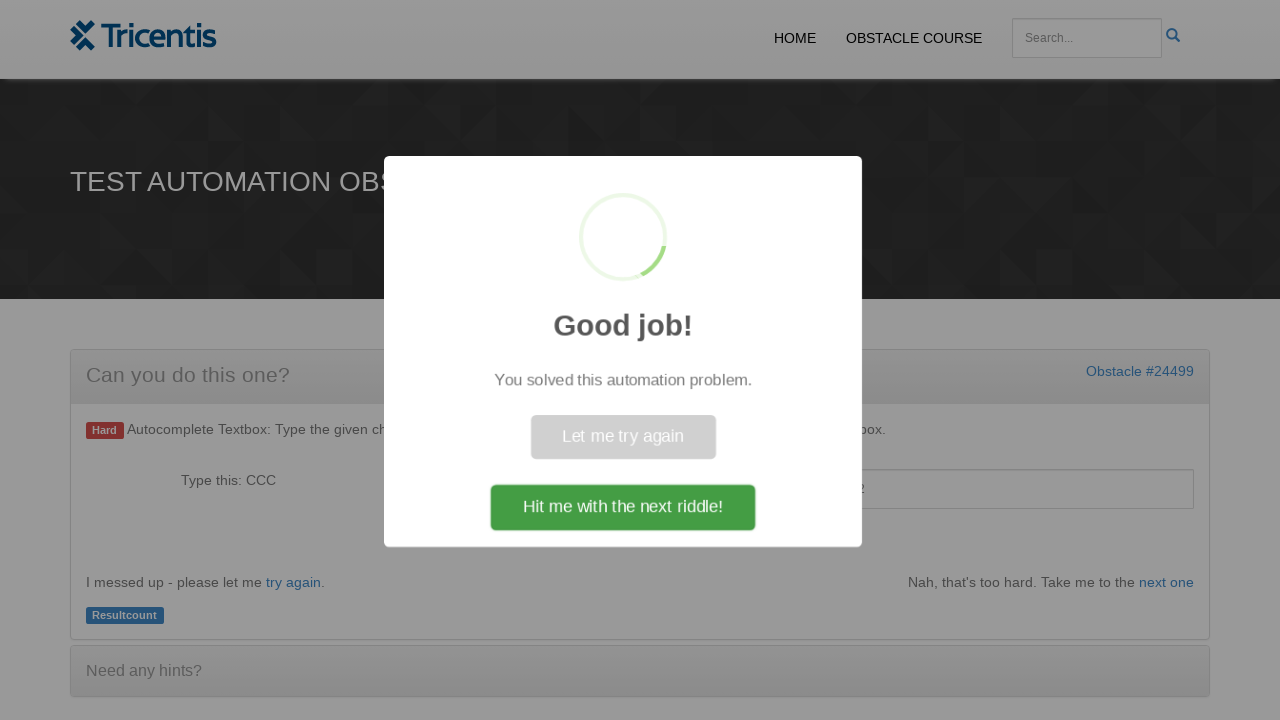

Retrieved success message: 'Good job!'
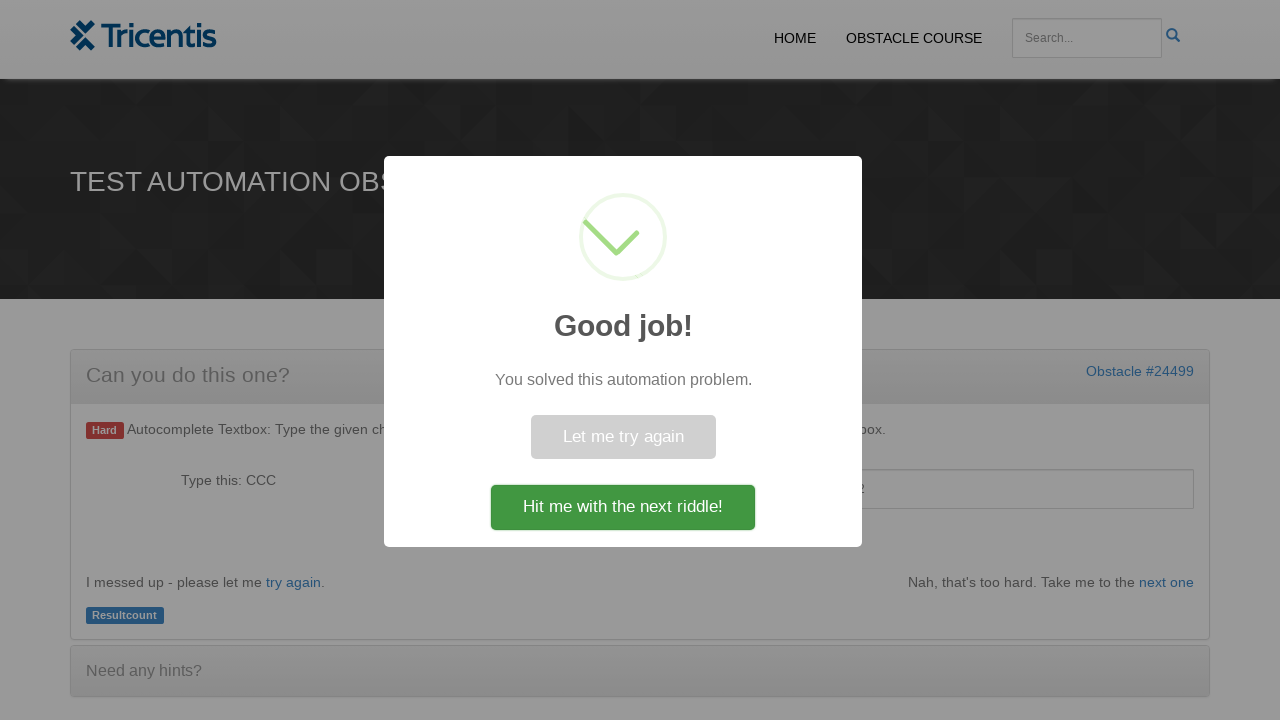

Verified success message is 'Good job!'
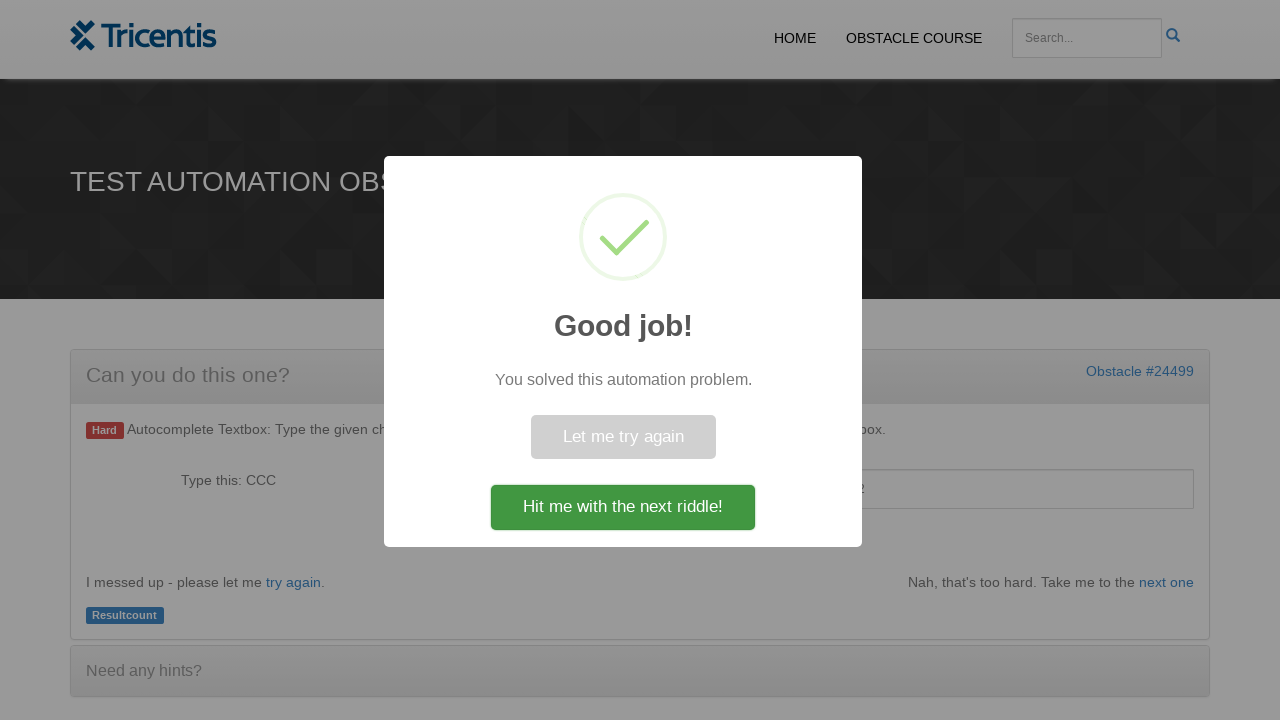

Clicked try again button at (623, 437) on .cancel
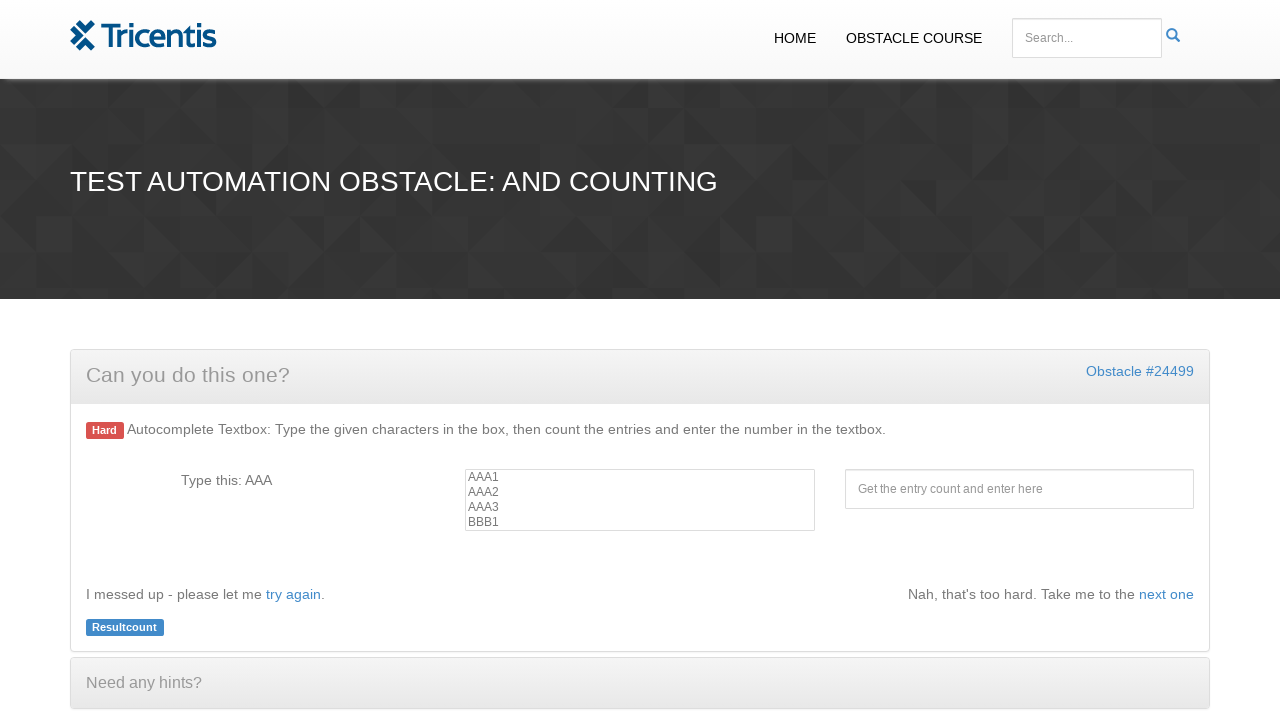

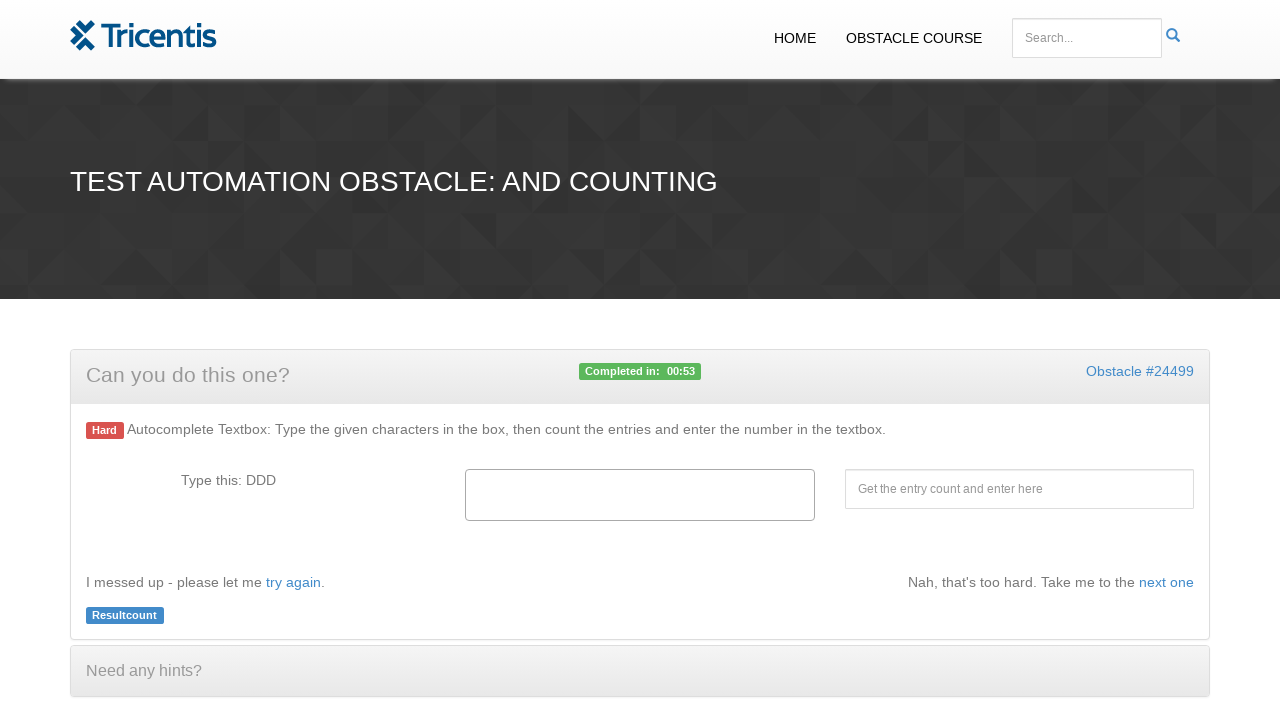